Tests JavaScript prompt popup by clicking the prompt button, entering text, dismissing the prompt, and verifying the result shows null

Starting URL: https://the-internet.herokuapp.com/javascript_alerts

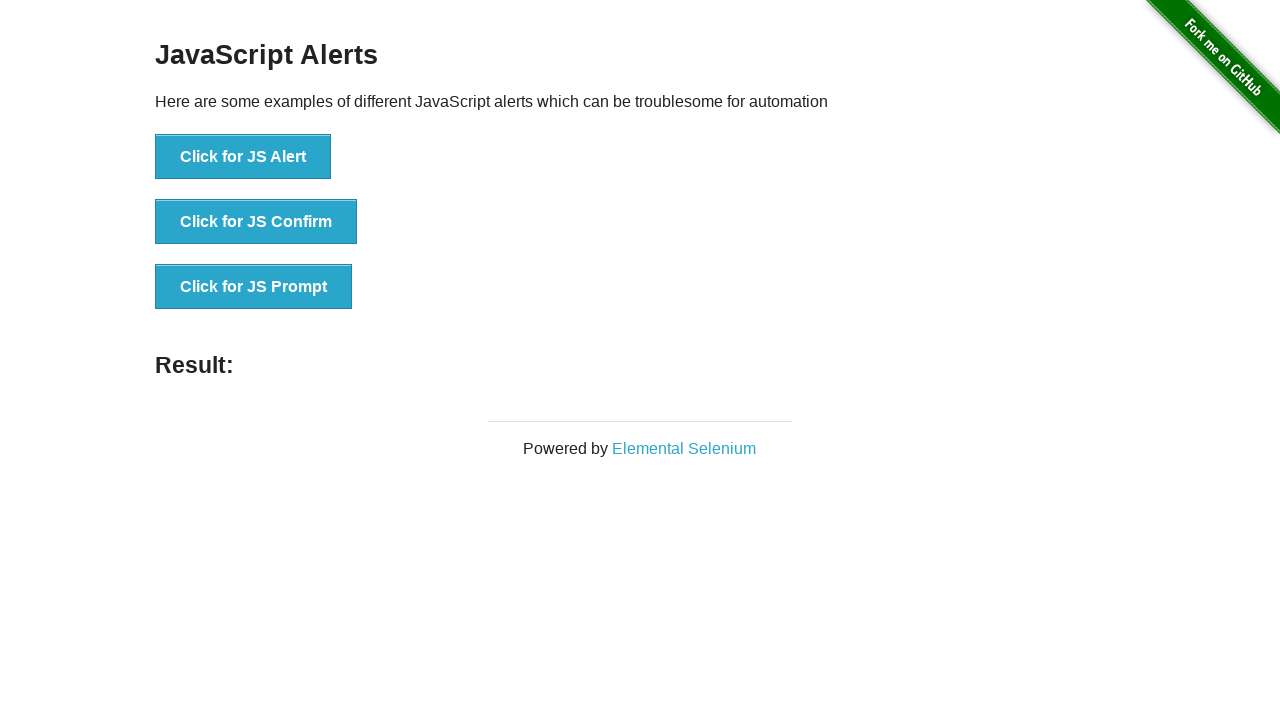

Set up dialog handler to dismiss prompts
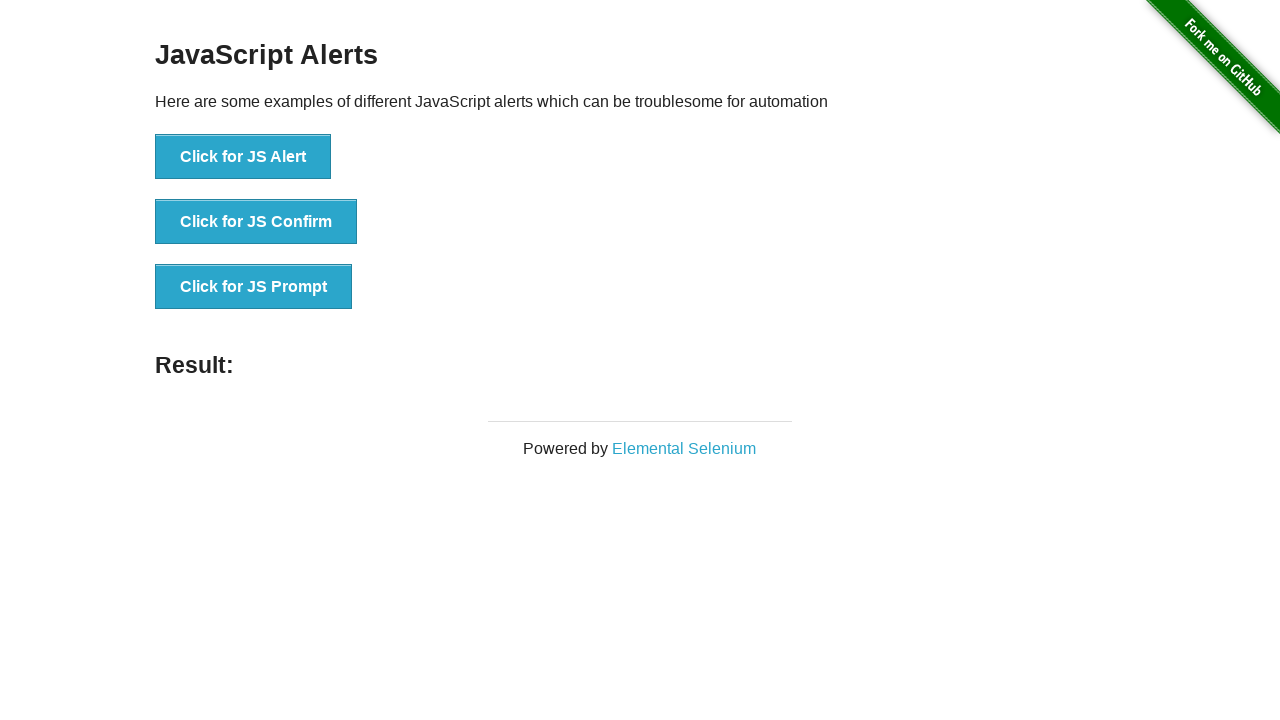

Clicked the JavaScript prompt button at (254, 287) on button[onclick='jsPrompt()']
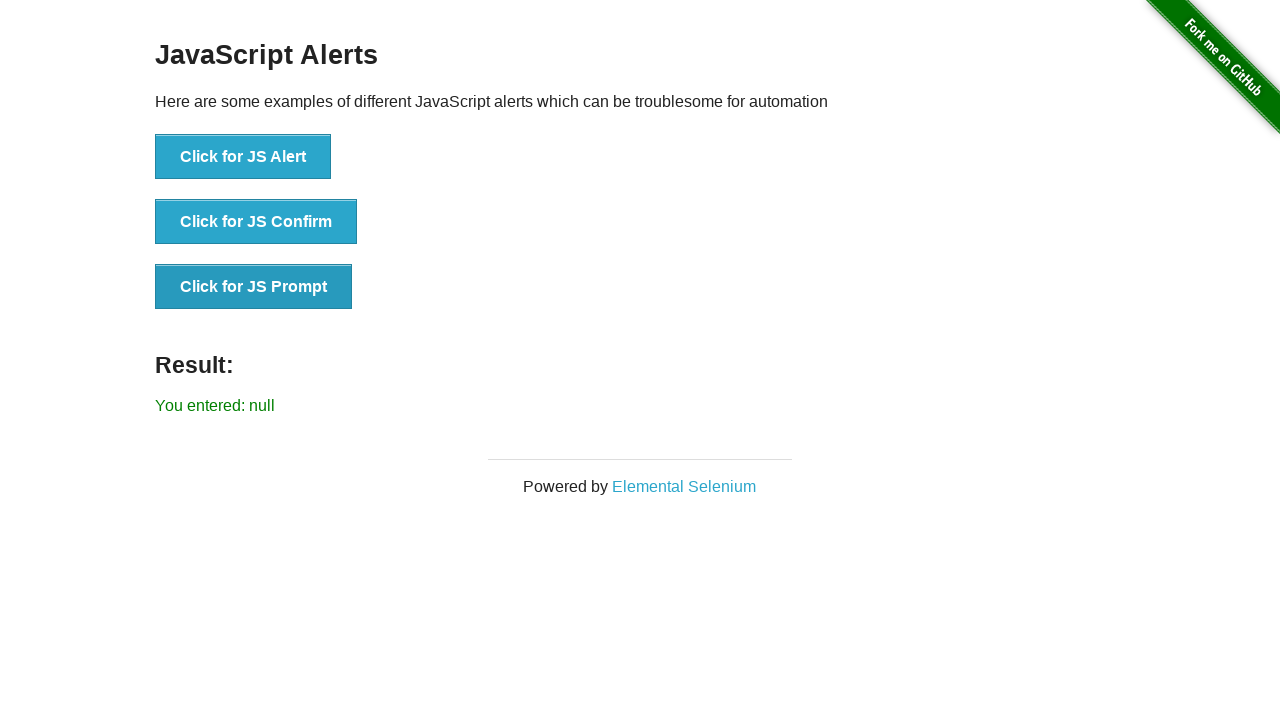

Result message element loaded after dismissing prompt
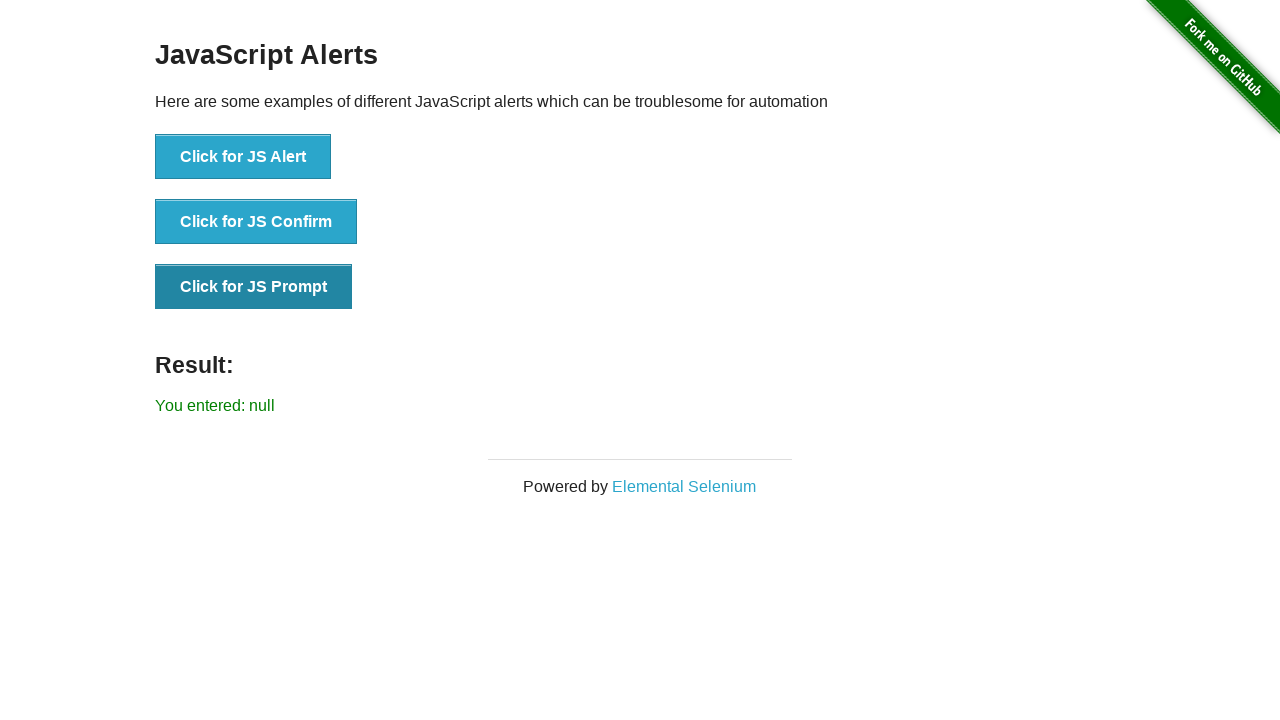

Retrieved result text from page
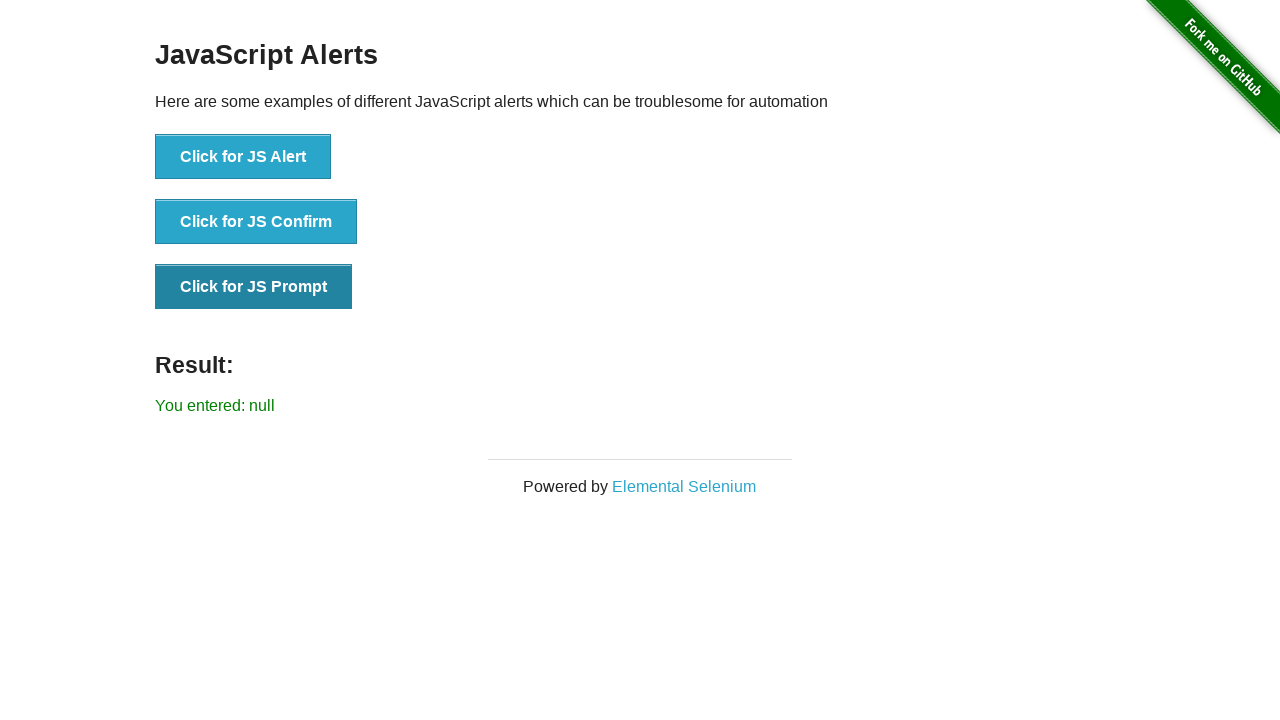

Verified result shows 'You entered: null' after dismissing prompt
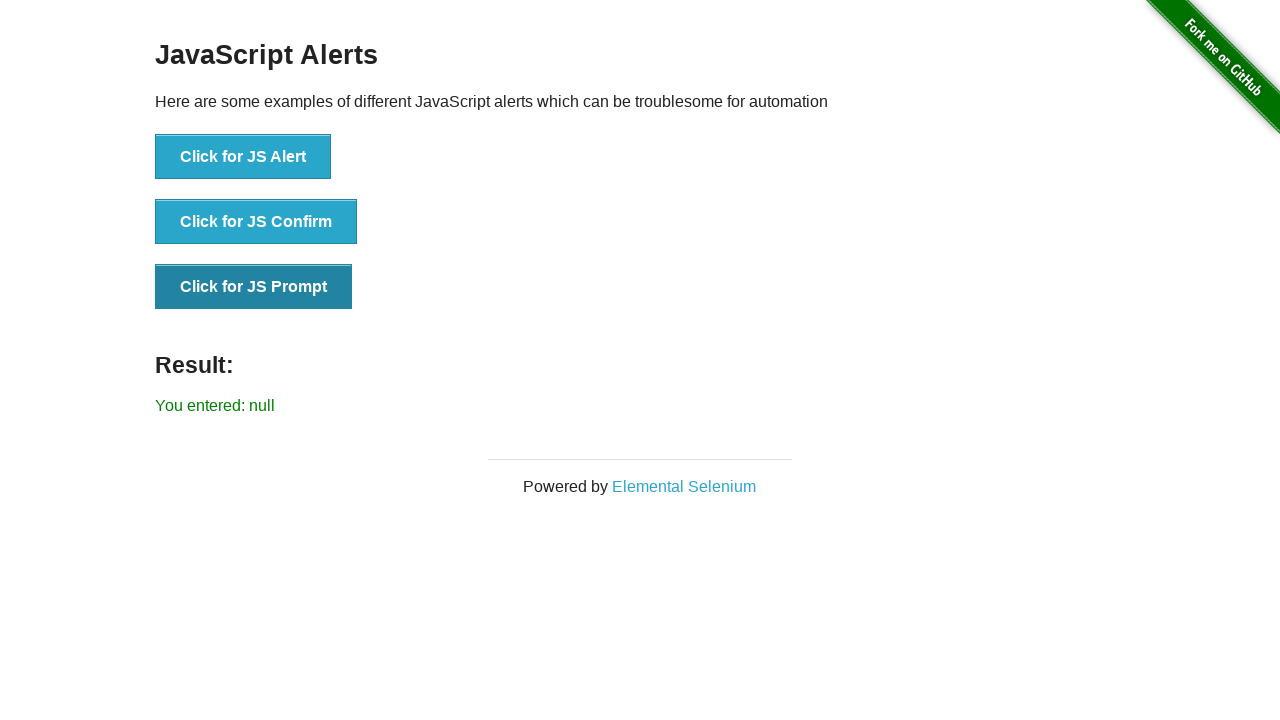

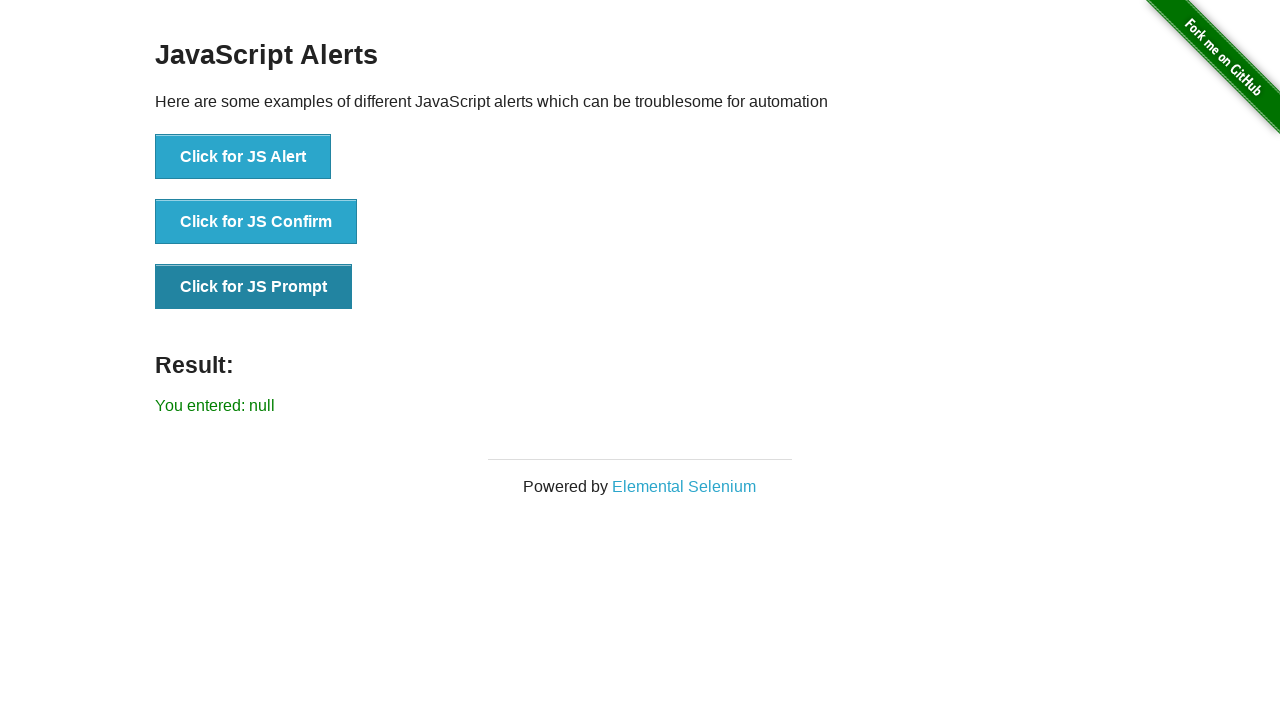